Tests checking a checkbox with the label "I have a car" and verifying it becomes checked

Starting URL: https://www.w3schools.com/tags/tryit.asp?filename=tryhtml5_input_type_checkbox

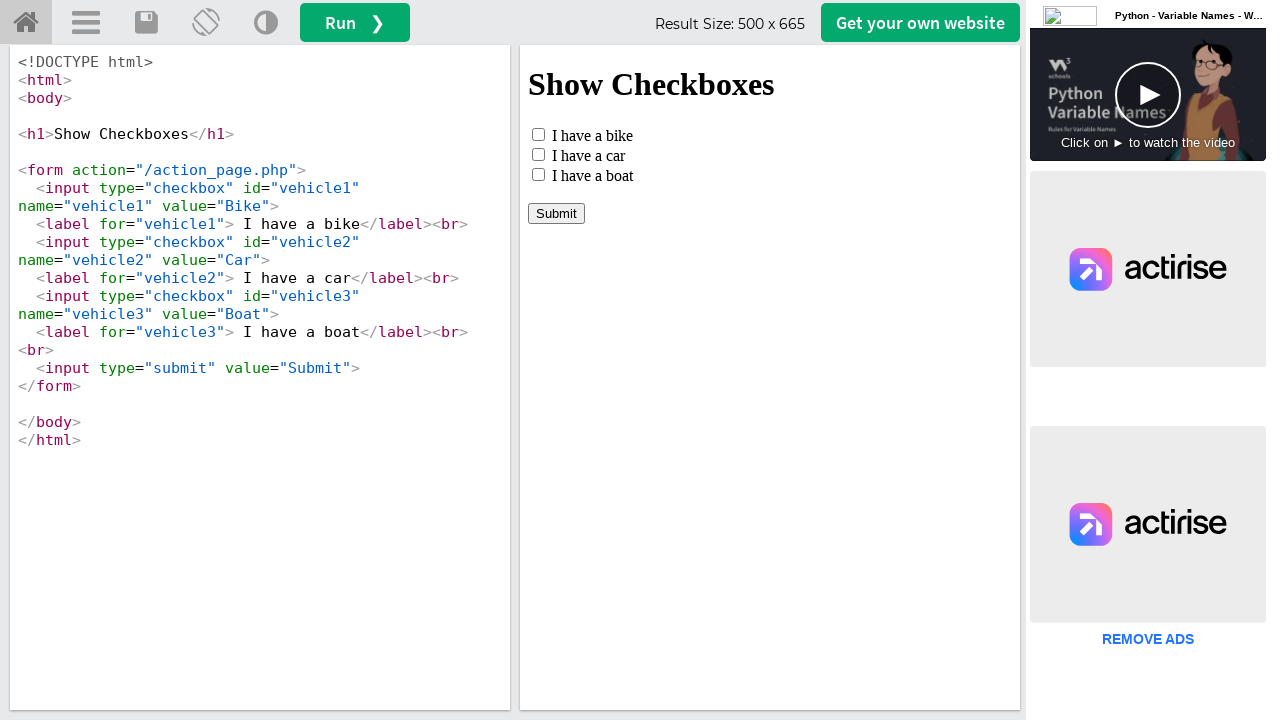

Located iframe with ID 'iframeResult'
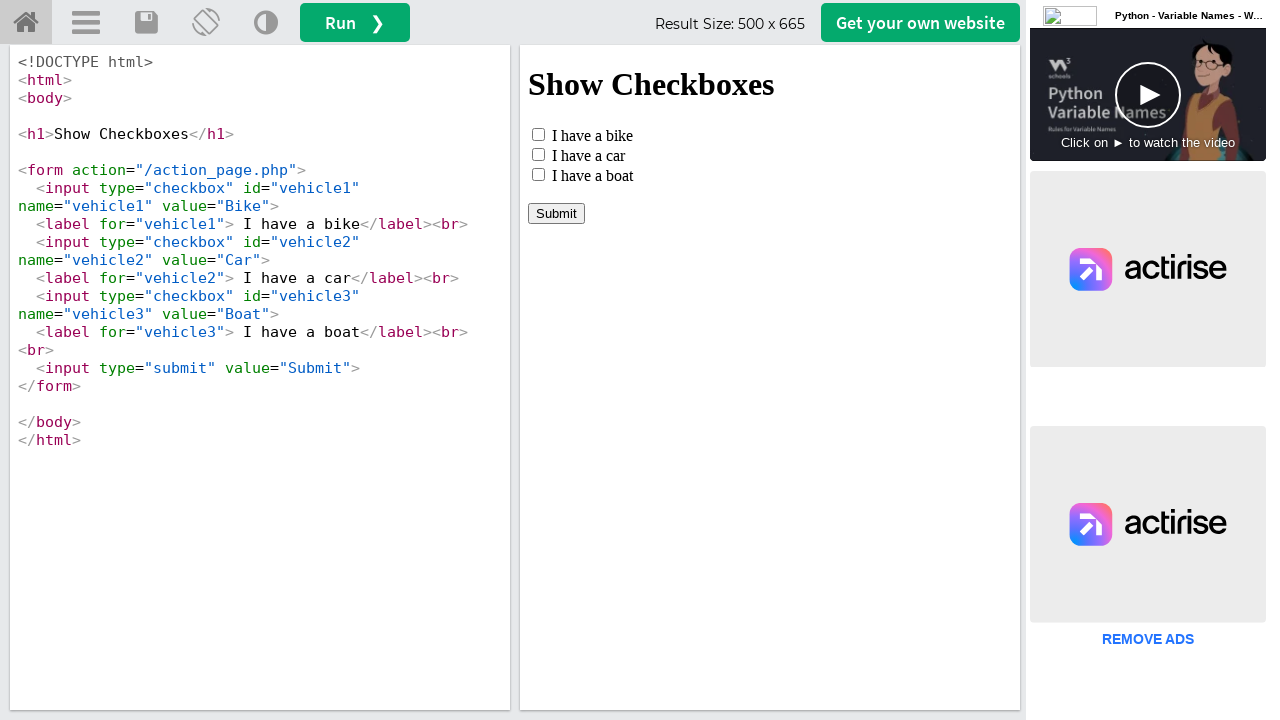

Checked checkbox with label 'I have a car' using XPath filter at (538, 134) on #iframeResult >> internal:control=enter-frame >> input[type='checkbox'] >> inter
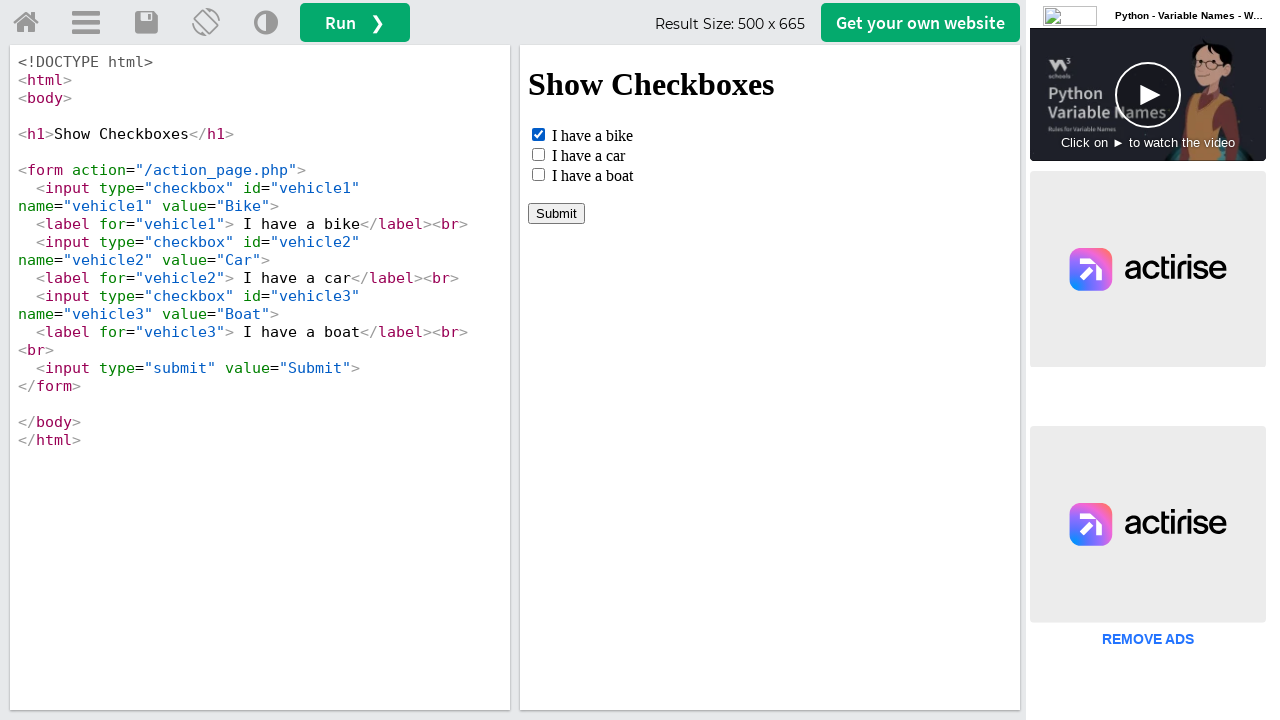

Verified checkbox with label 'I have a car' is checked using alternative locator at (588, 155) on #iframeResult >> internal:control=enter-frame >> label:has-text('I have a car') 
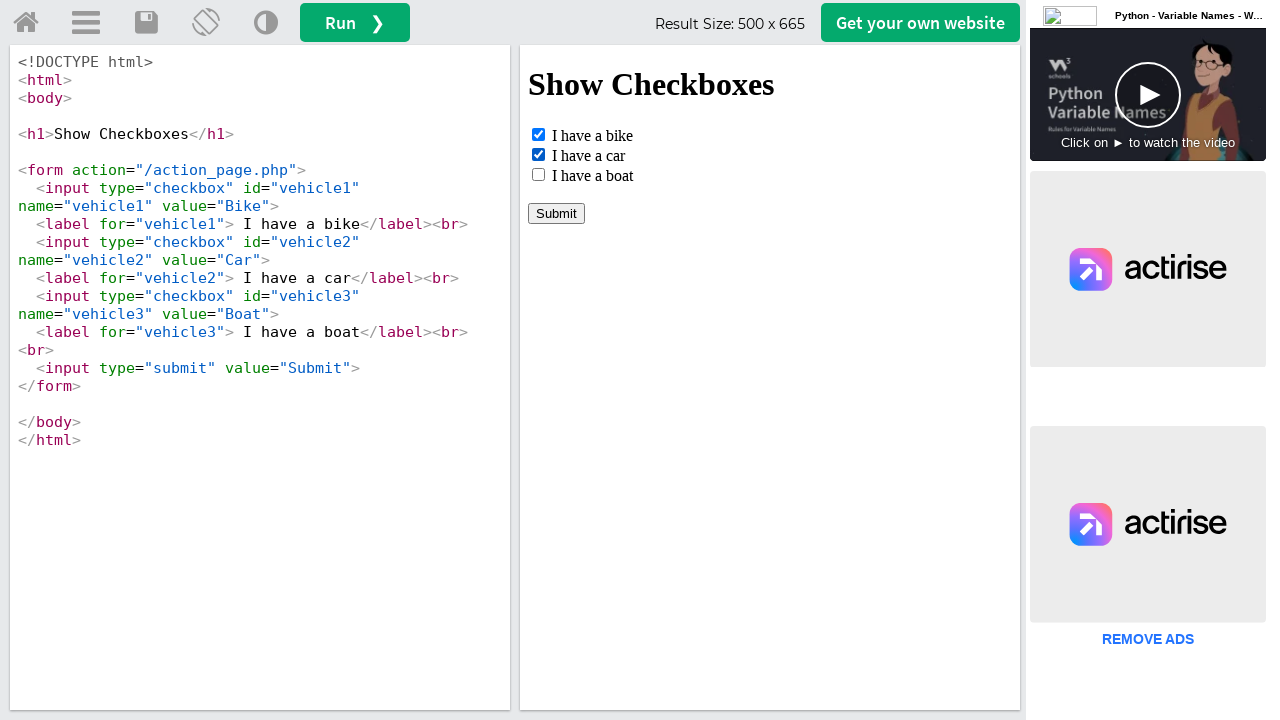

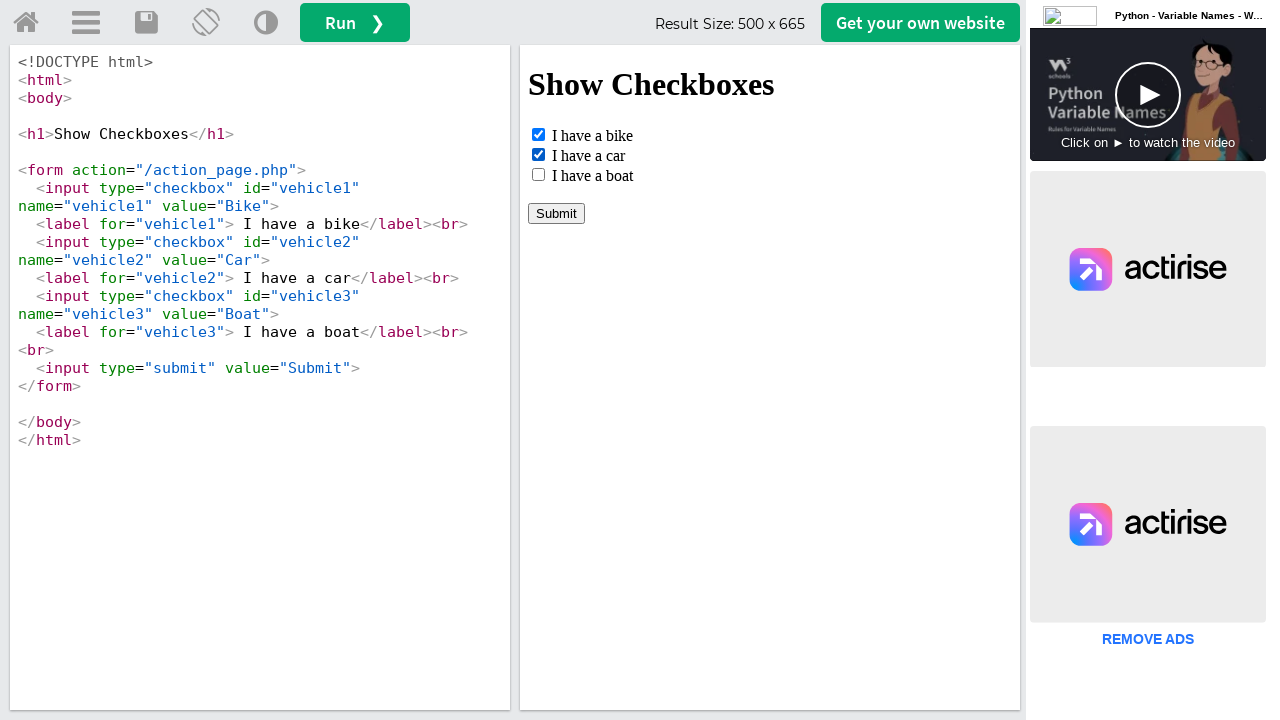